Tests the calculator web application by performing arithmetic operations - entering numbers and operators, then verifying the calculation result is displayed.

Starting URL: https://calculatormanefabulent.netlify.app/

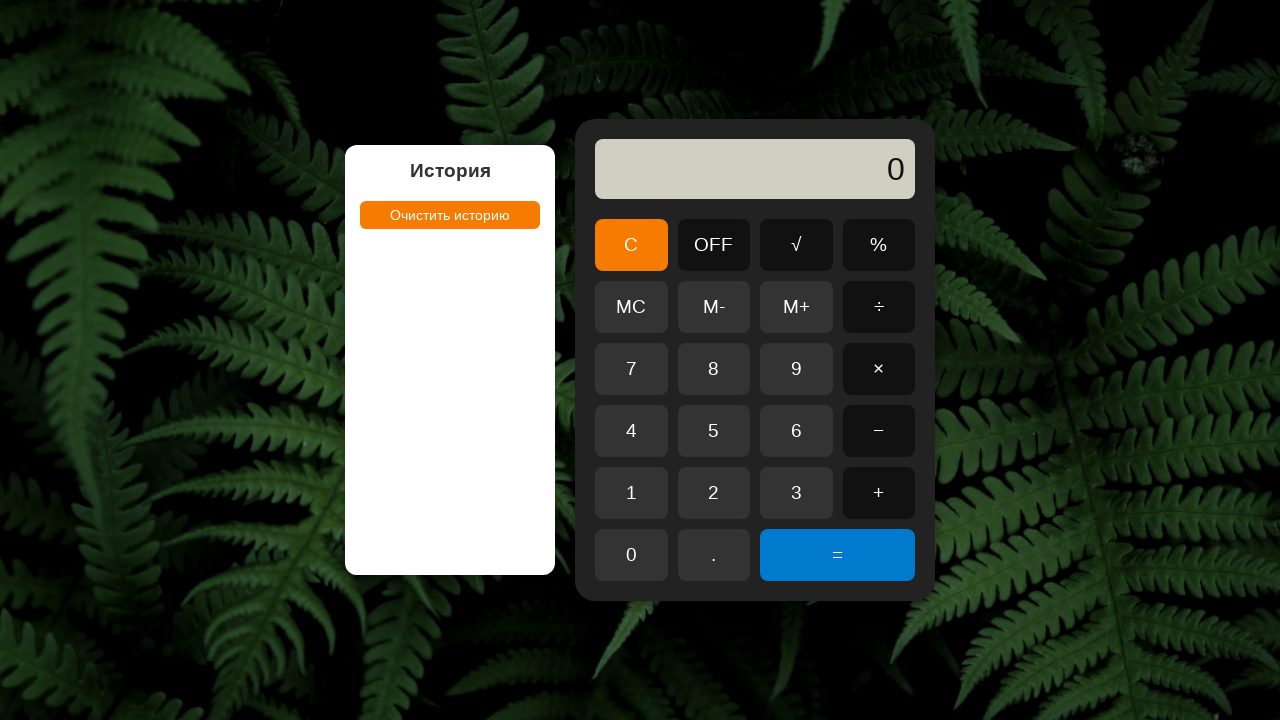

Waited for calculator buttons to load
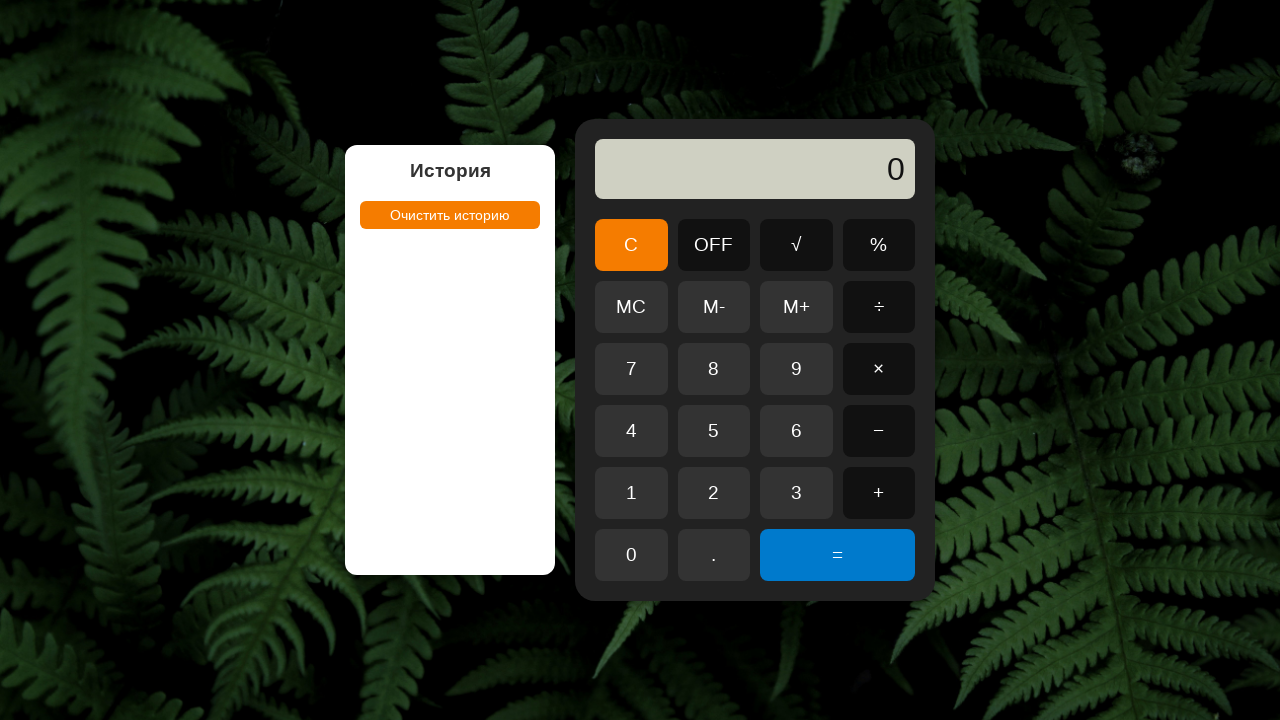

Clicked number 7 at (631, 369) on button:has-text('7')
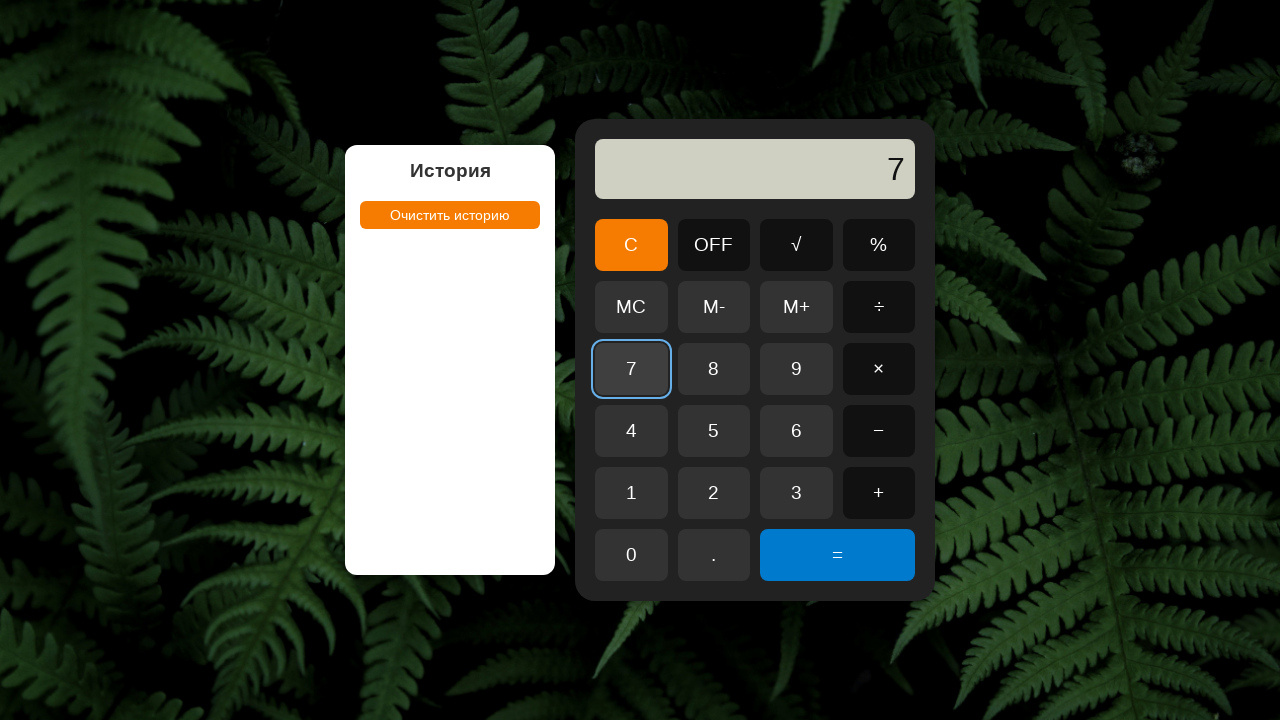

Clicked addition operator at (796, 307) on button:has-text('+')
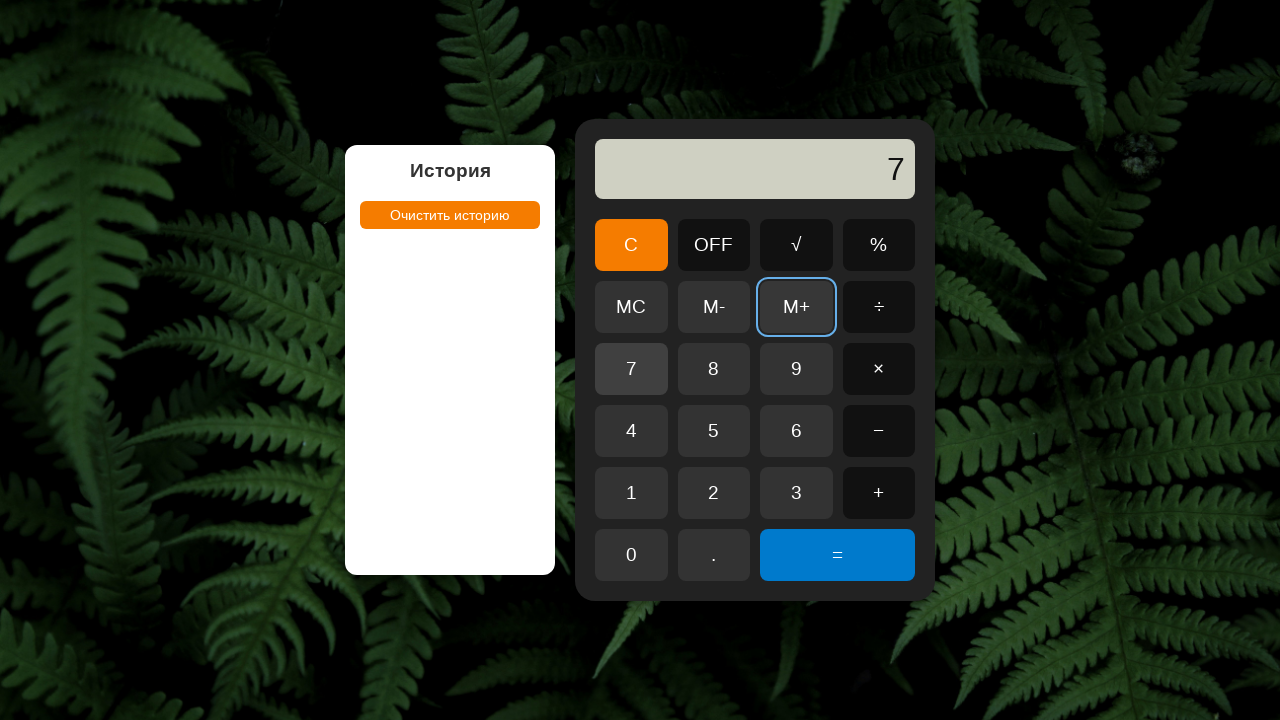

Clicked number 3 at (796, 493) on button:has-text('3')
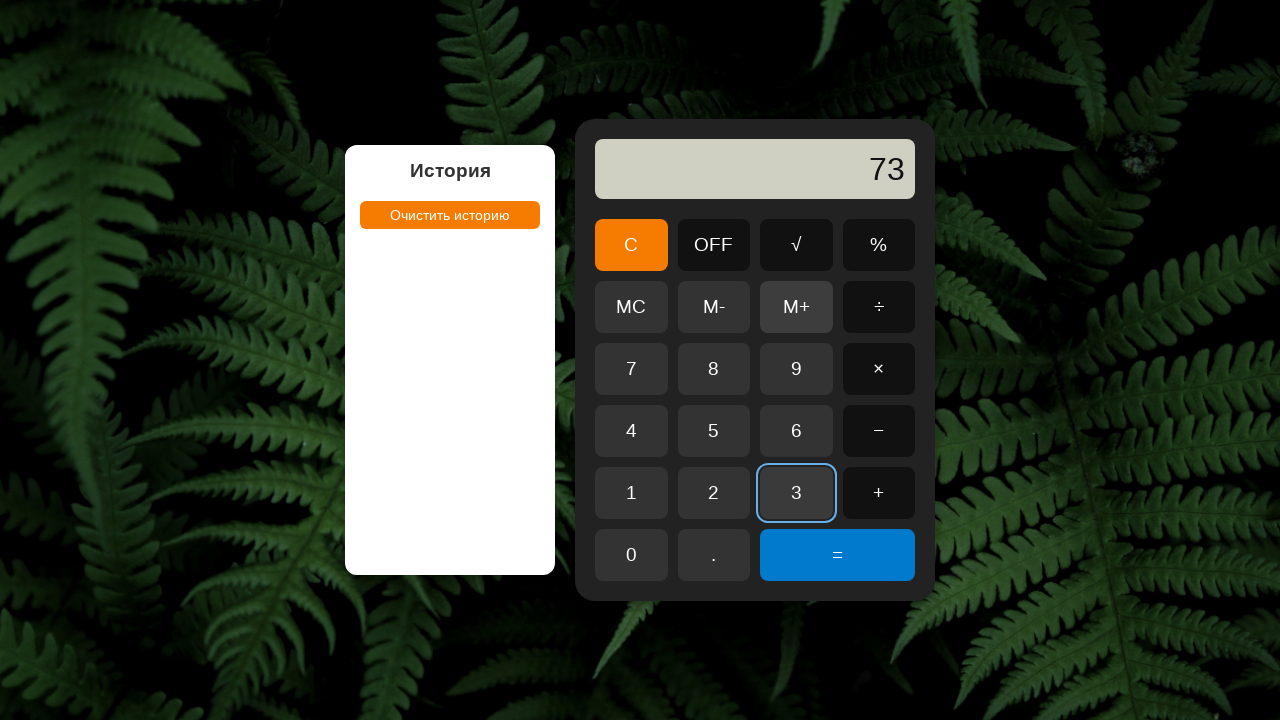

Clicked equals button to calculate 7 + 3 at (838, 555) on button:has-text('=')
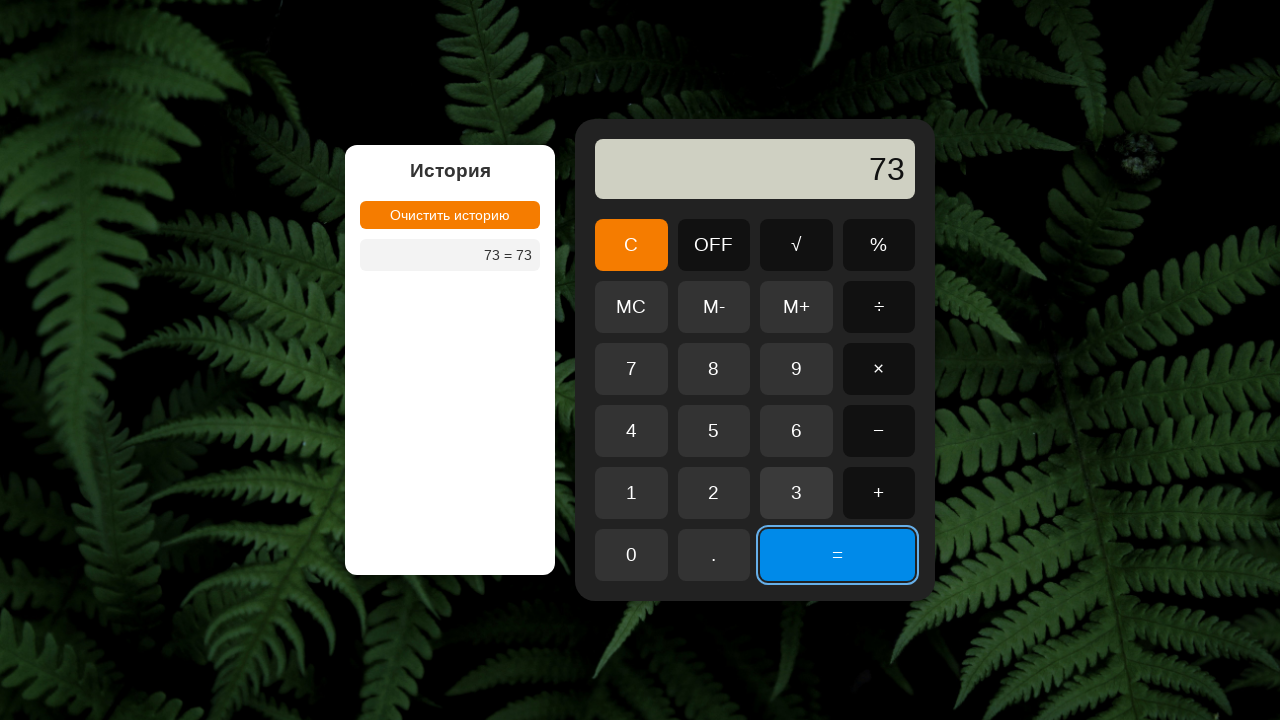

Waited 500ms for result to display
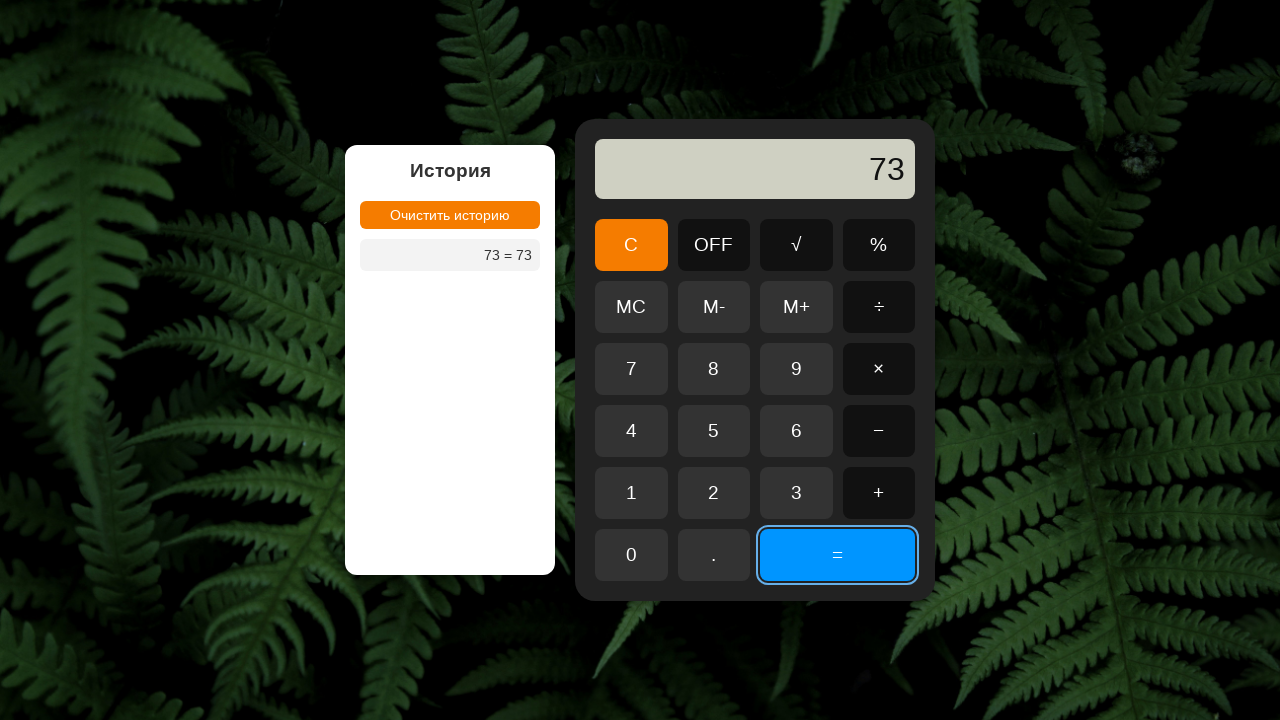

Clicked clear button to reset calculator at (631, 245) on button:has-text('C')
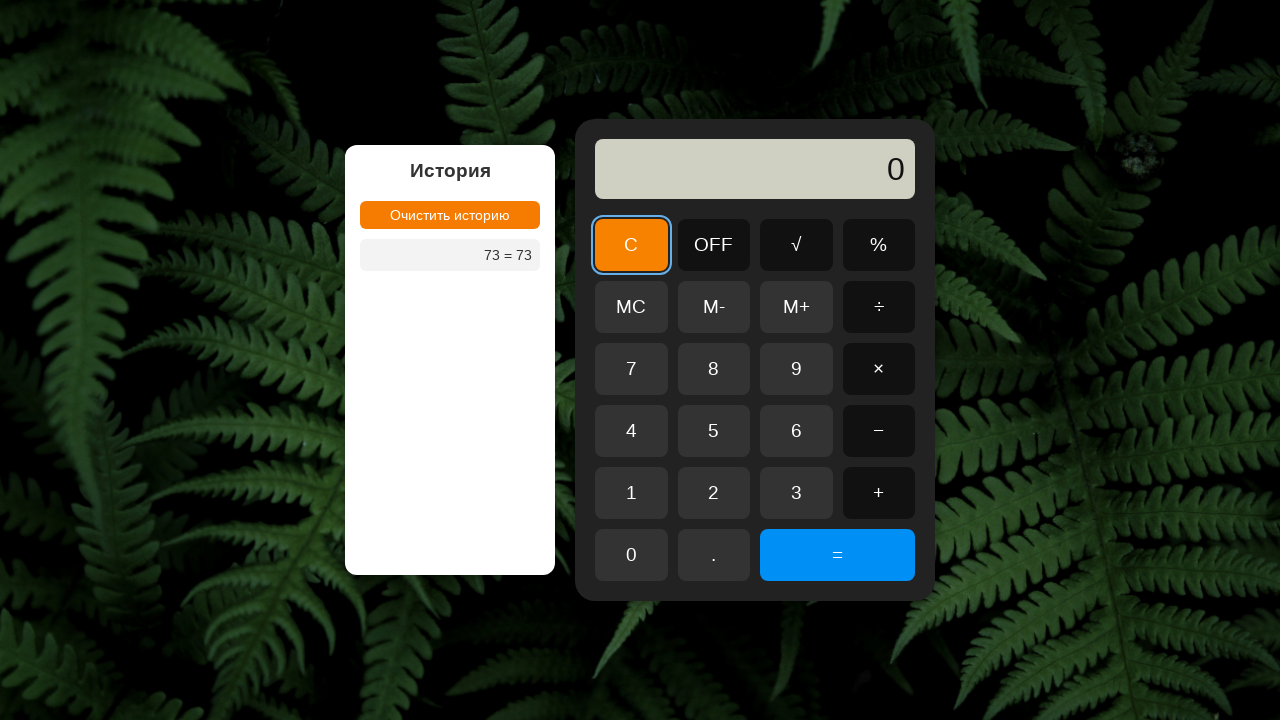

Clicked number 6 at (796, 431) on button:has-text('6')
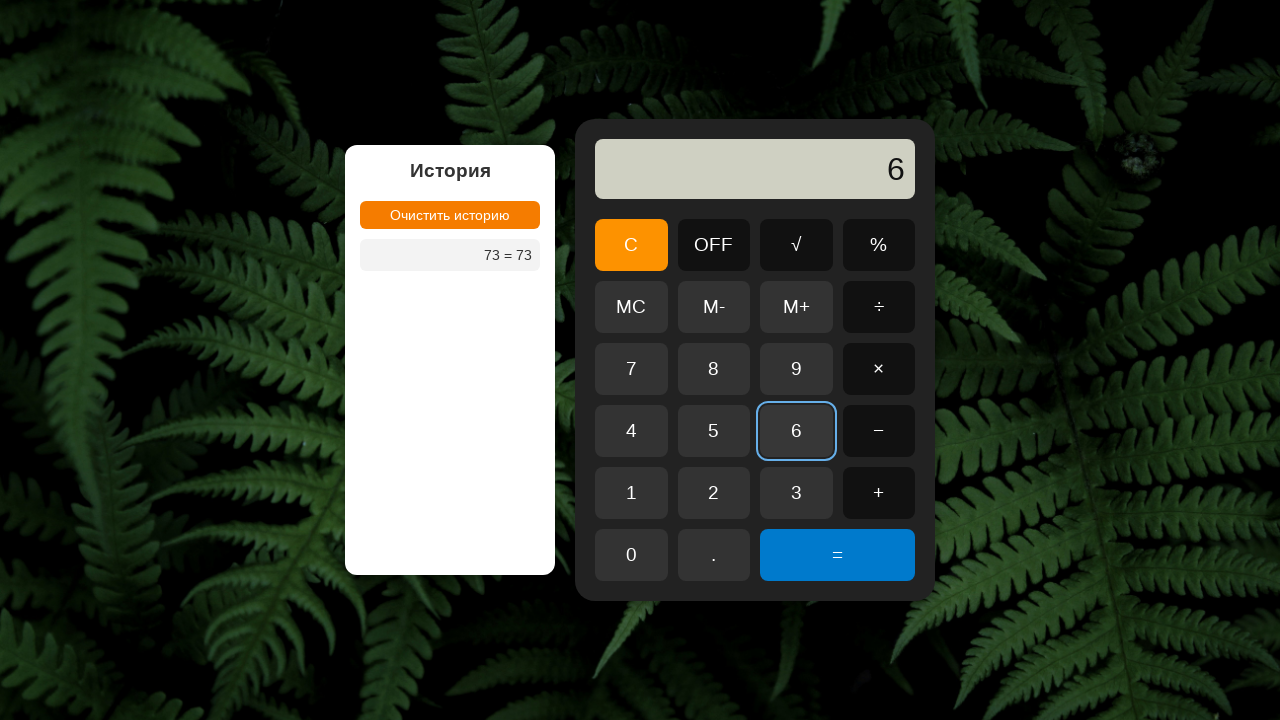

Clicked multiplication operator at (879, 369) on button:has-text('×')
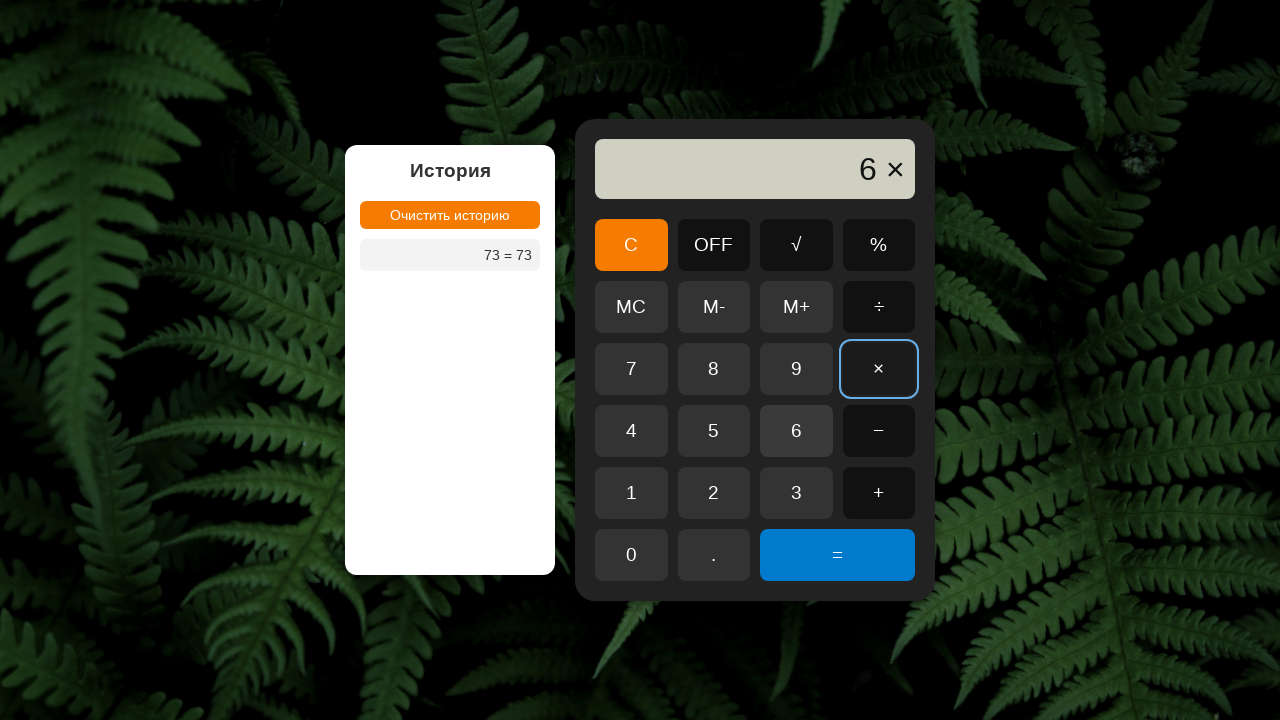

Clicked number 8 at (714, 369) on button:has-text('8')
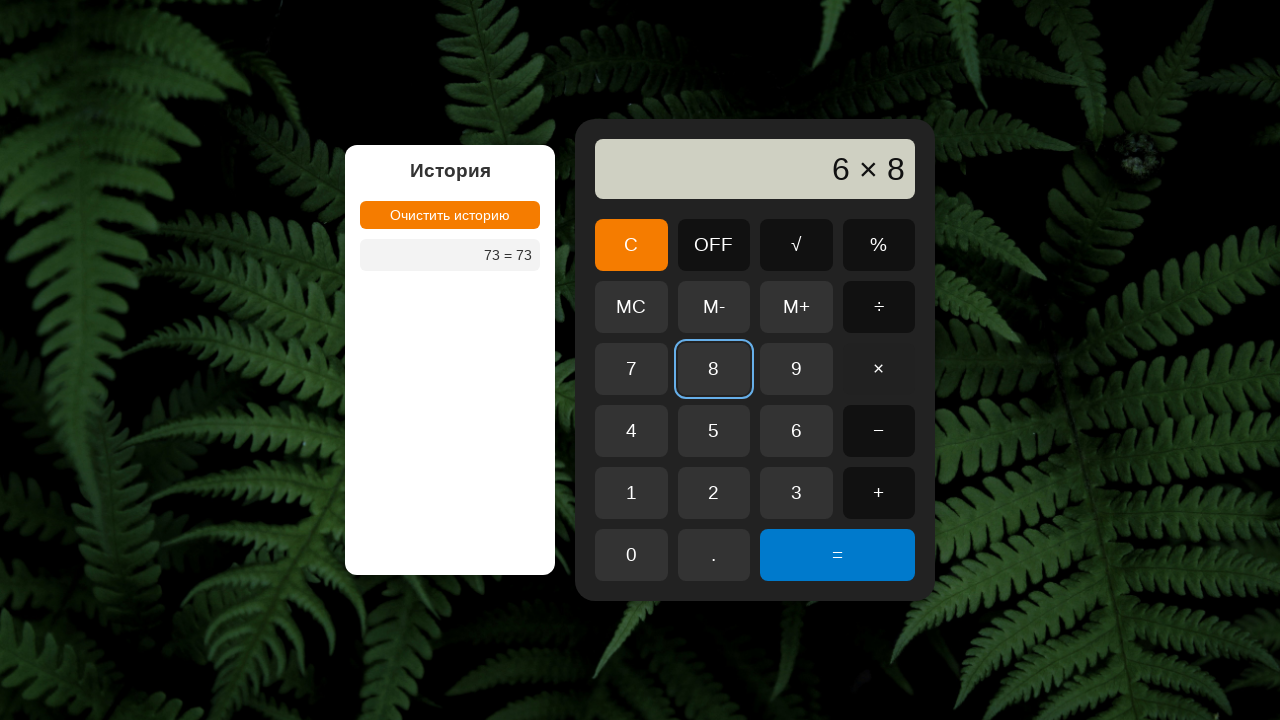

Clicked equals button to calculate 6 × 8 at (838, 555) on button:has-text('=')
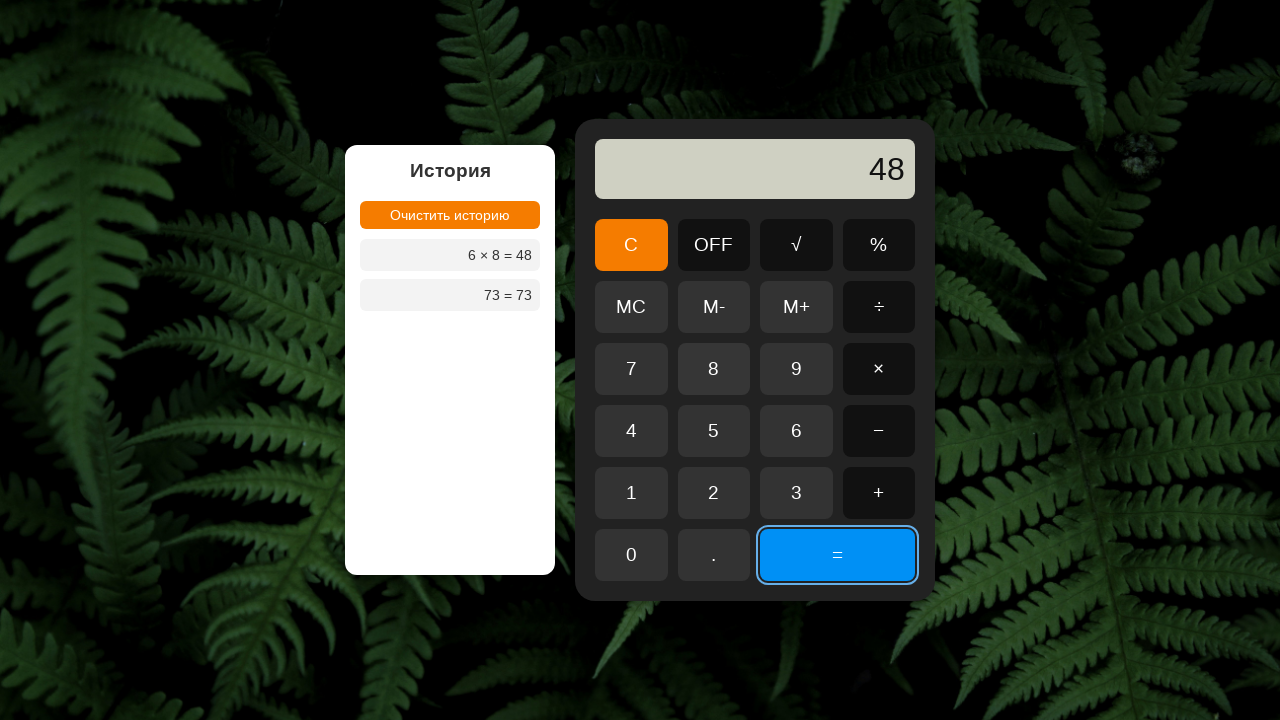

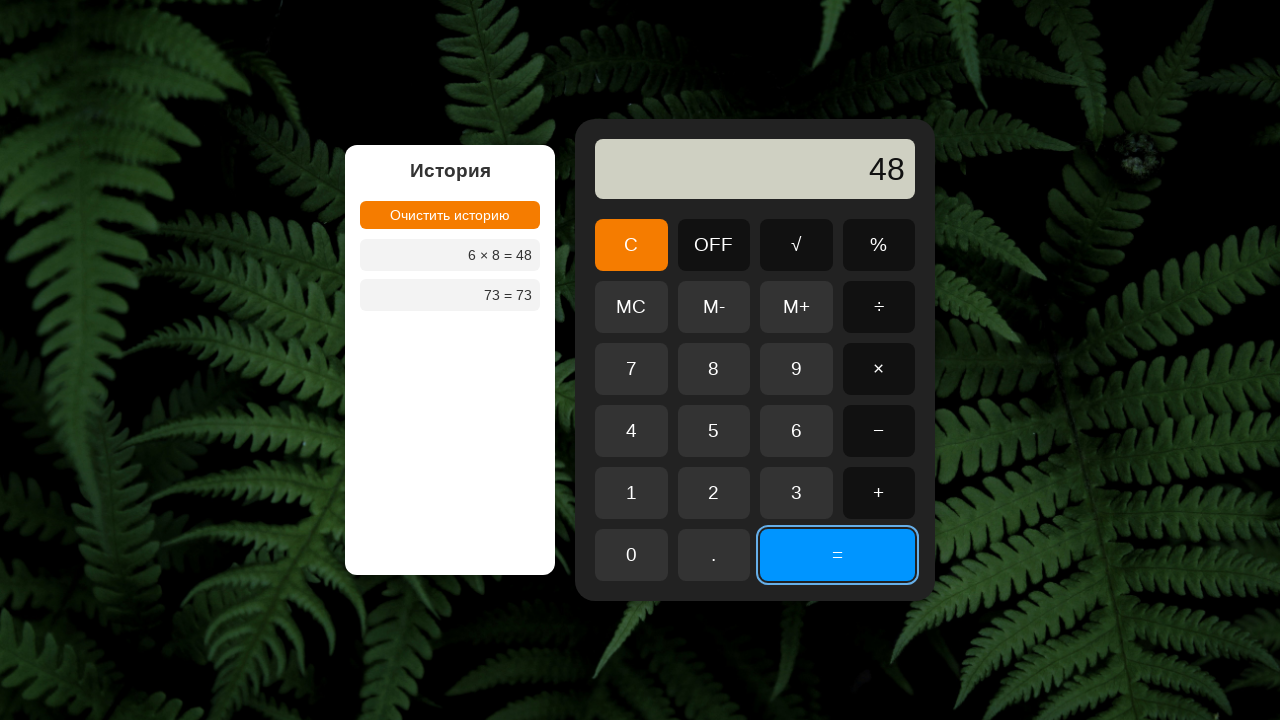